Navigates to a Turkish names directory, clicks on a specific name entry (AÇELYA), and then navigates through several pages using the next button to verify pagination works.

Starting URL: https://www.turkbitig.com/isimler/kiz.html

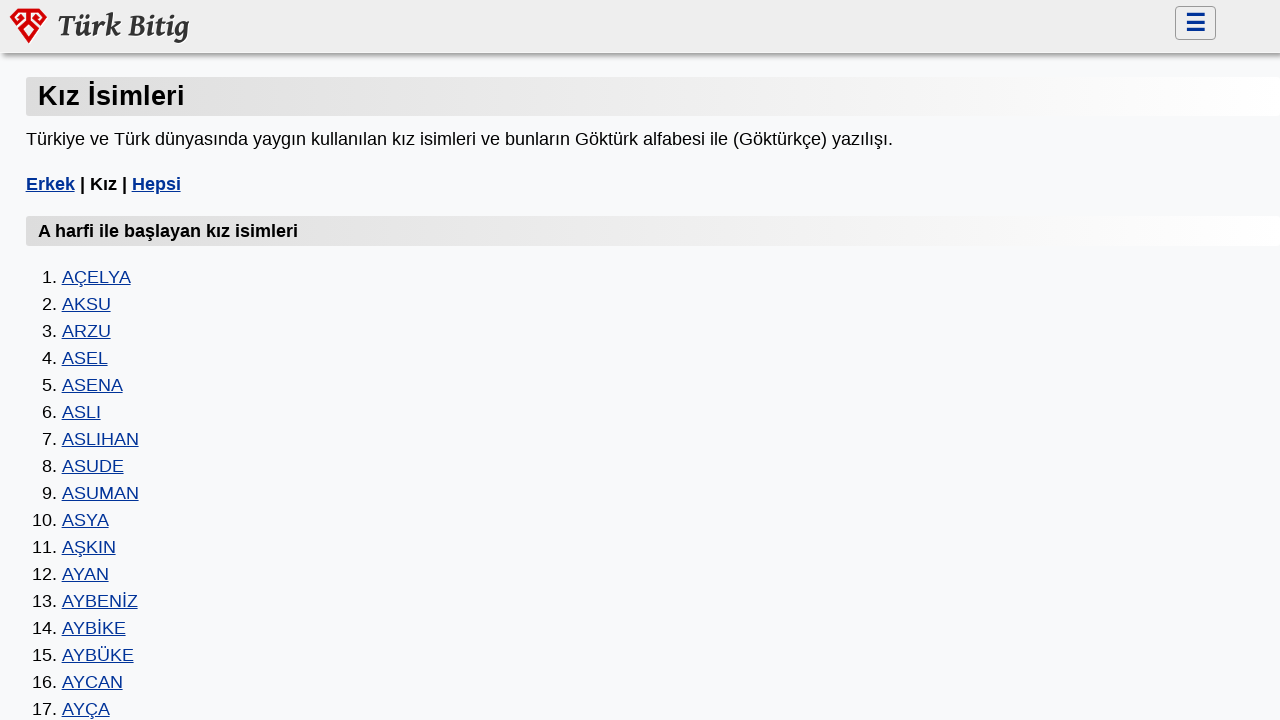

Waited for AÇELYA name link to load
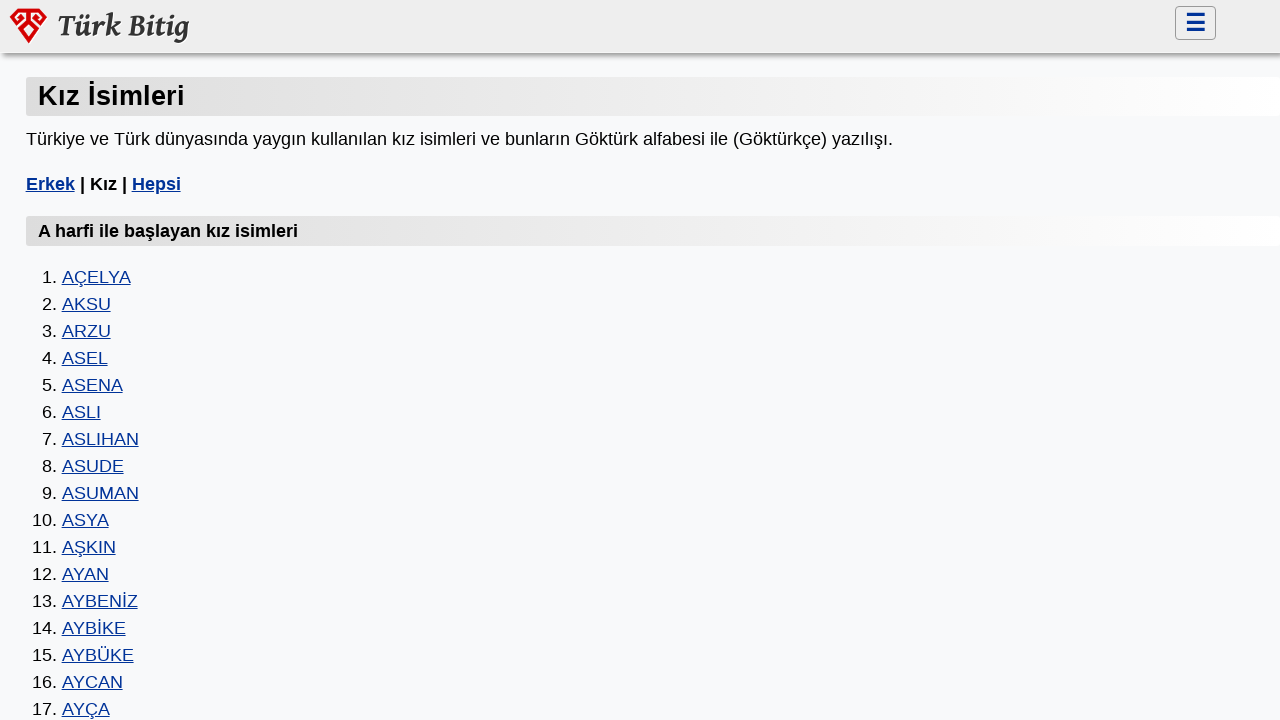

Clicked on AÇELYA name entry at (96, 277) on xpath=//a[contains(text(),'AÇELYA')]
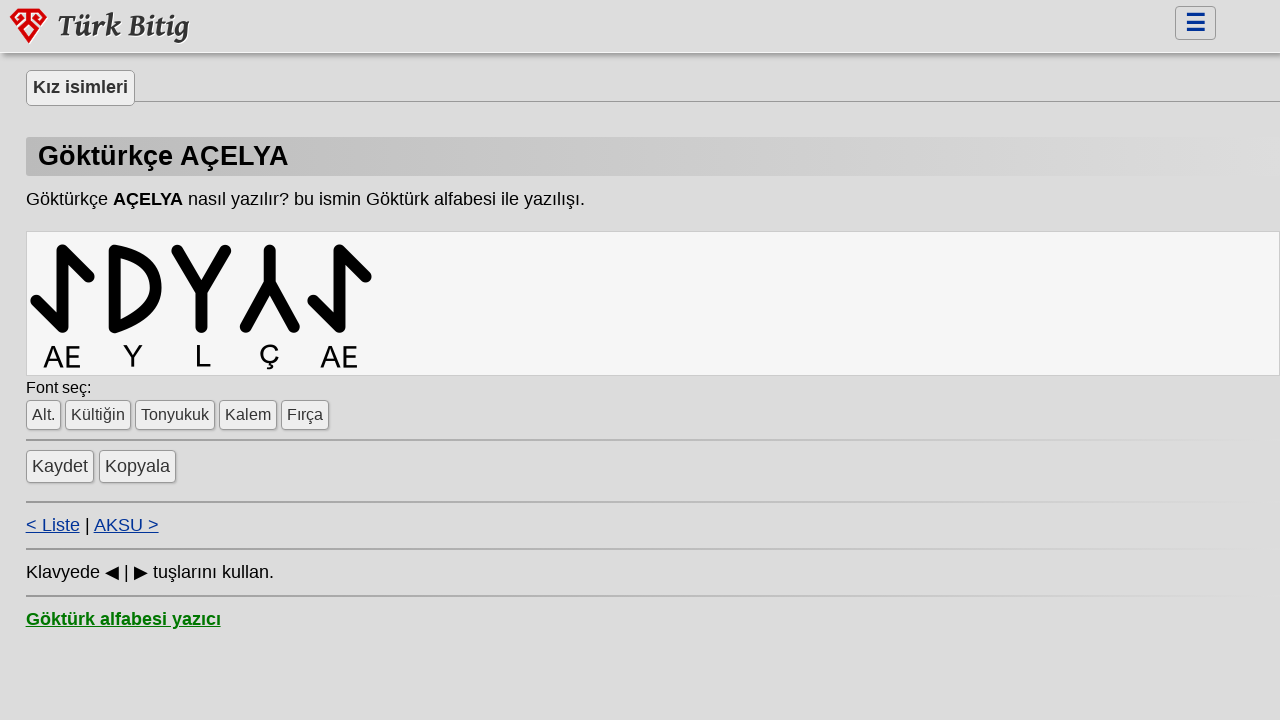

Name detail page loaded
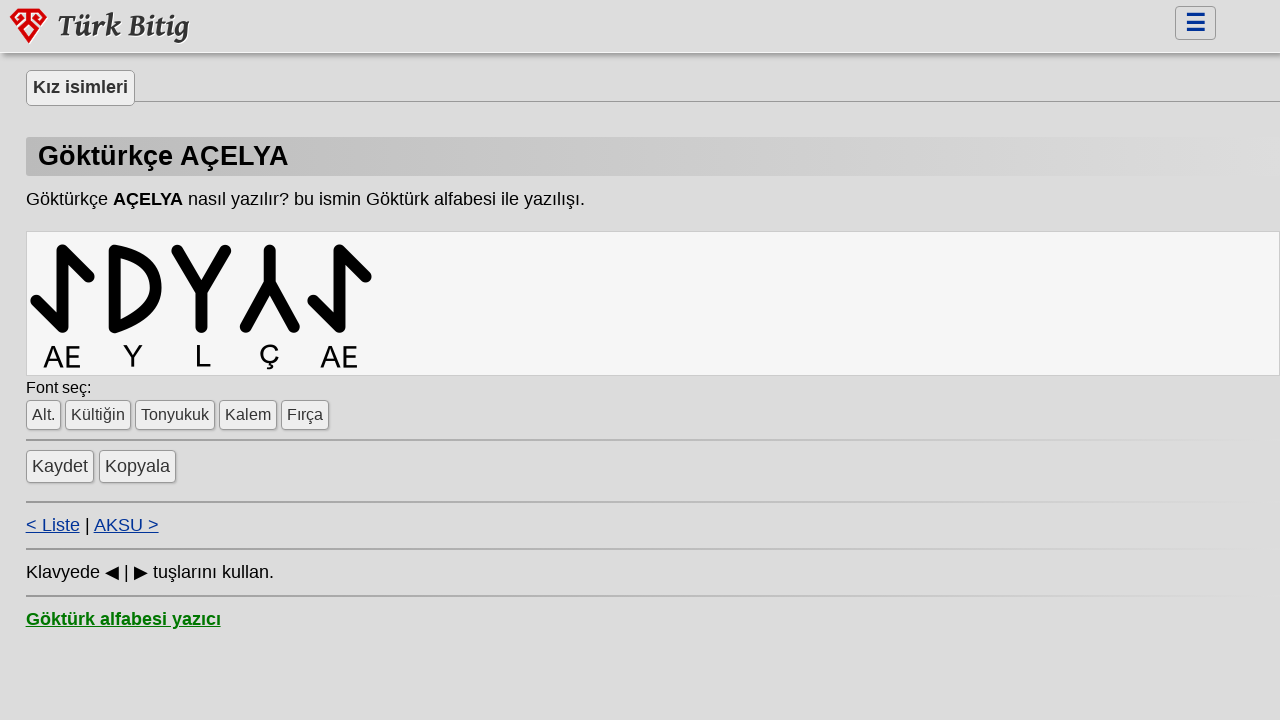

Page 1 content loaded with name information
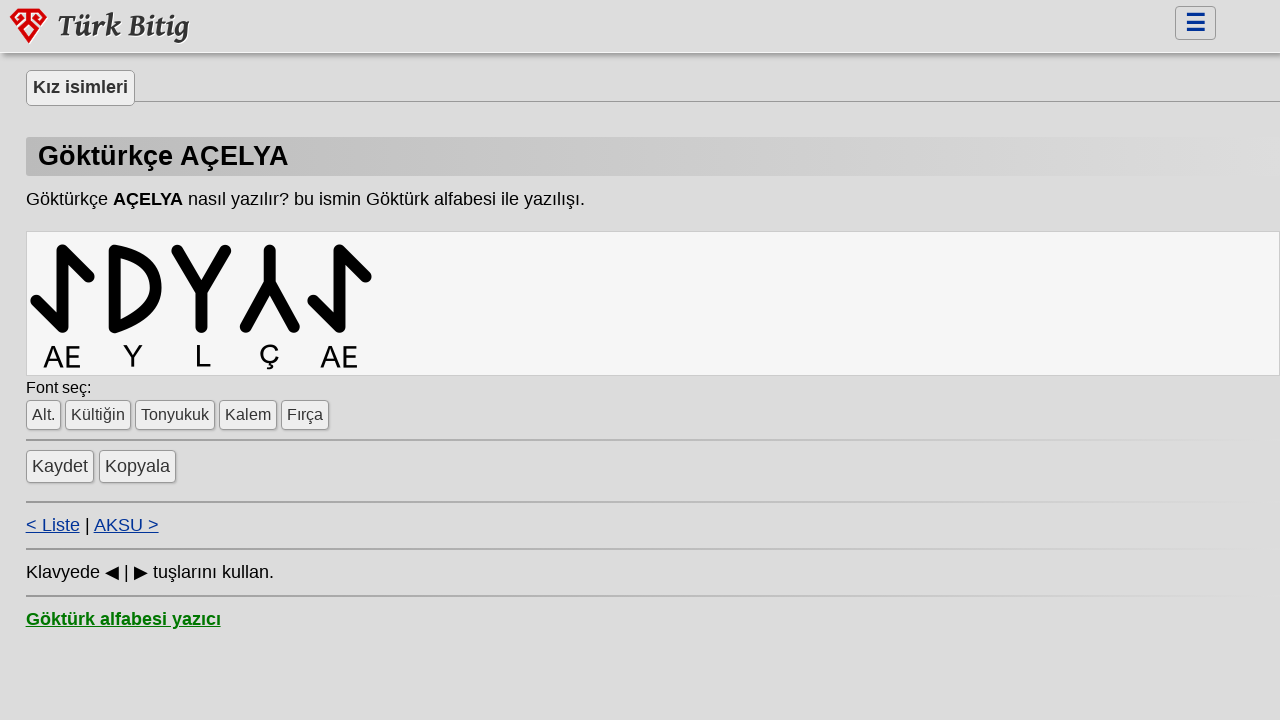

Located navigation buttons on page 1
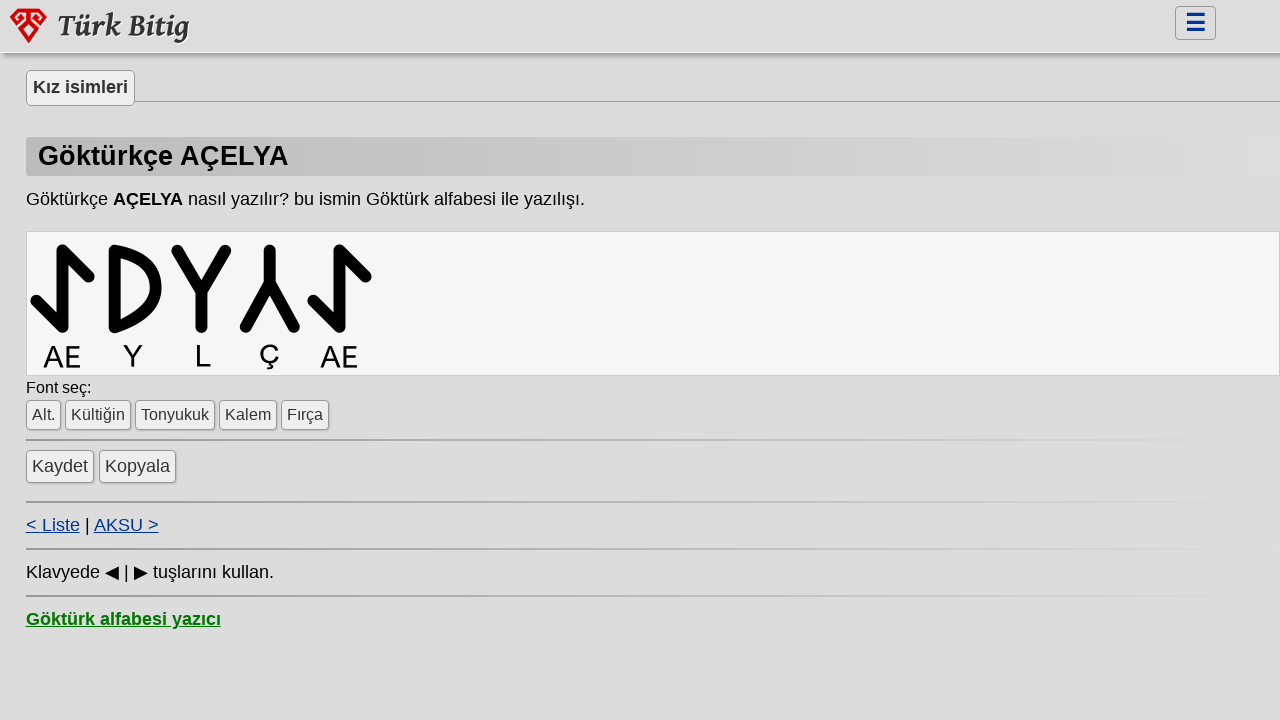

Clicked next button to navigate from page 1 at (126, 525) on xpath=//div[@id='prevnext']//a >> nth=1
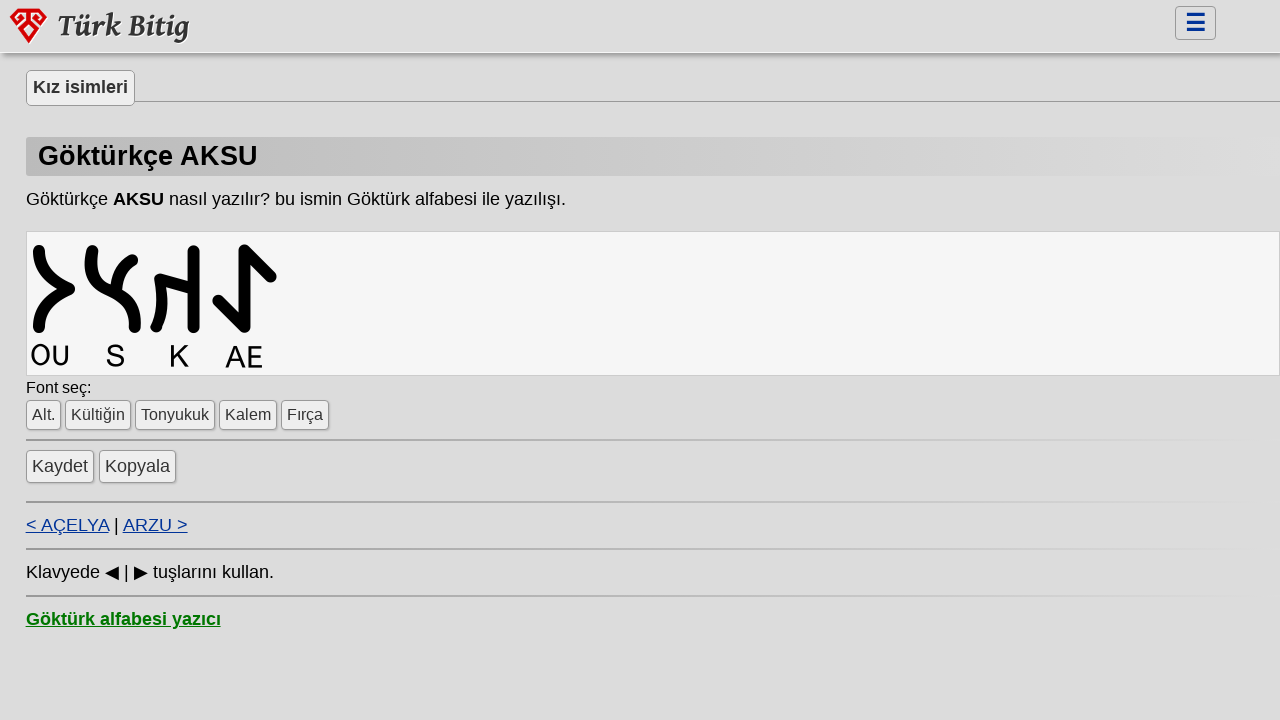

Page 2 loaded after navigation
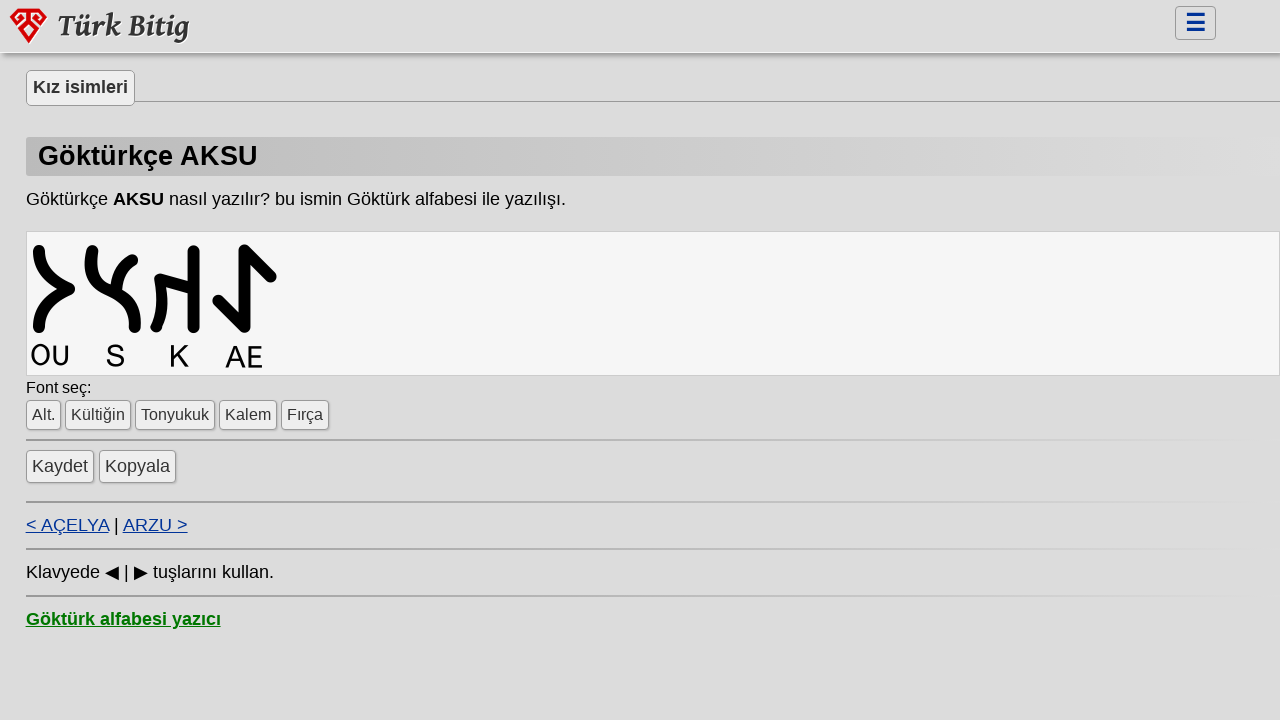

Page 2 content loaded with name information
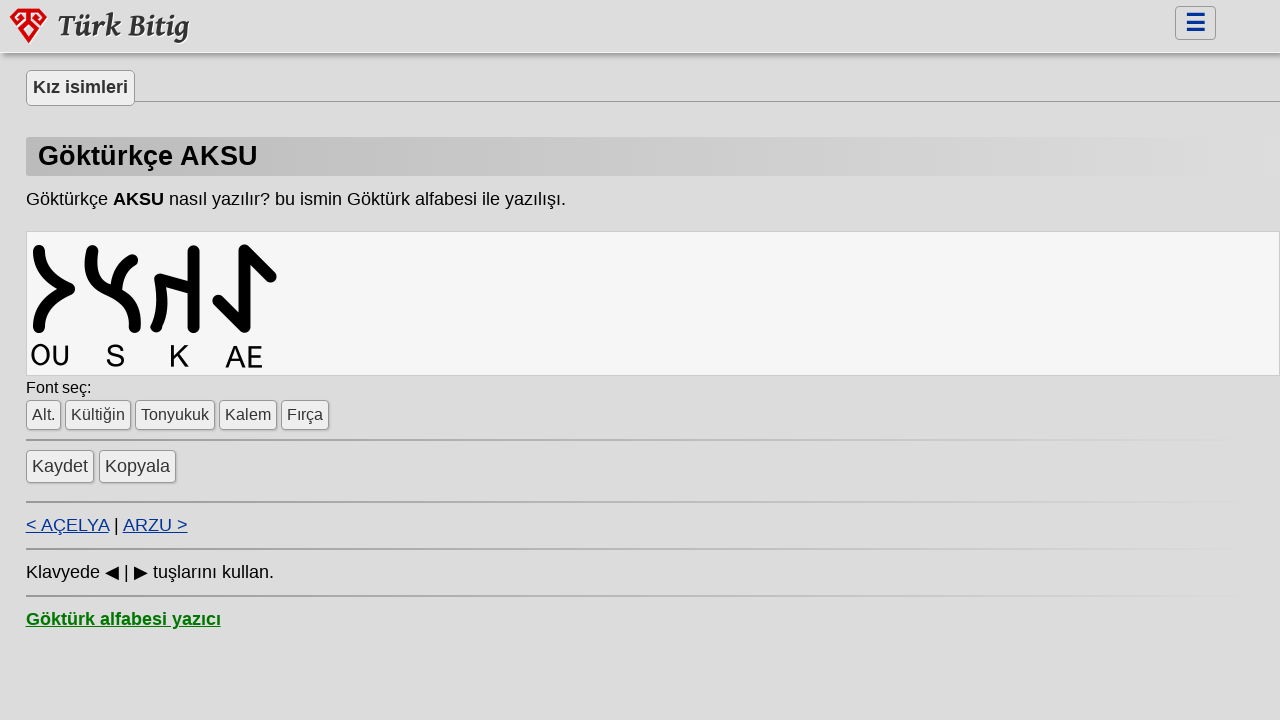

Located navigation buttons on page 2
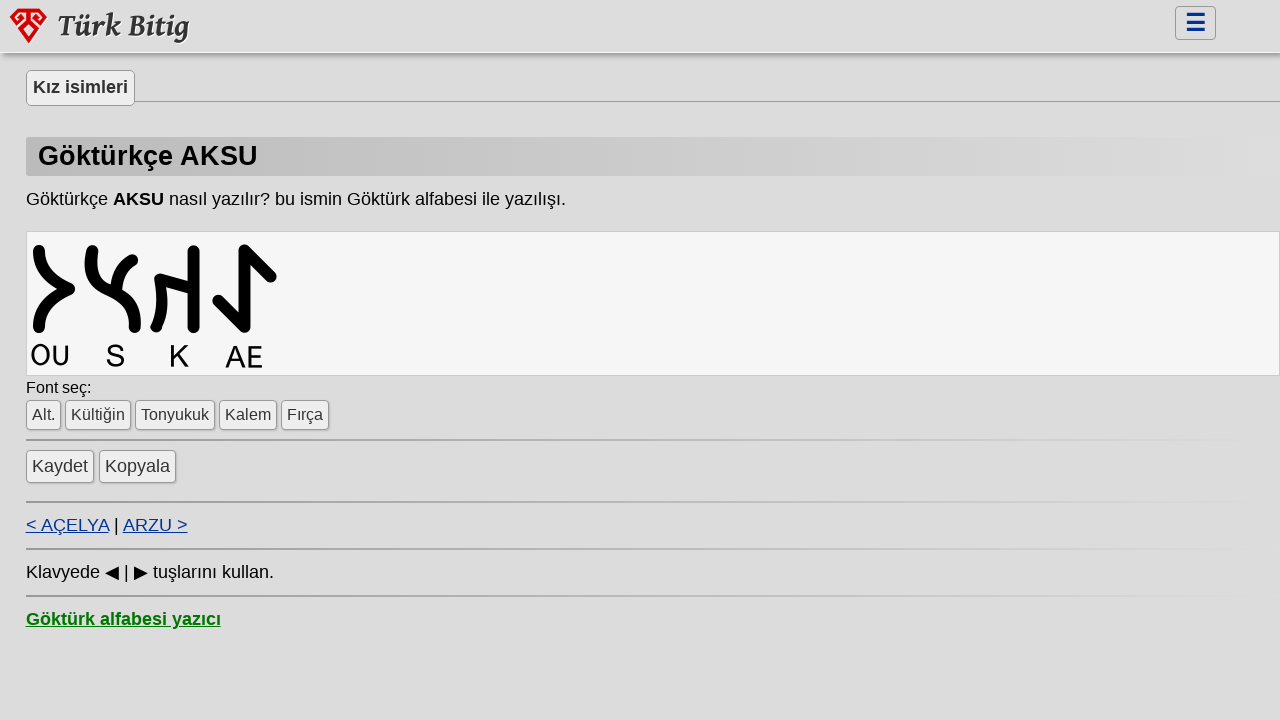

Clicked next button to navigate from page 2 at (155, 525) on xpath=//div[@id='prevnext']//a >> nth=1
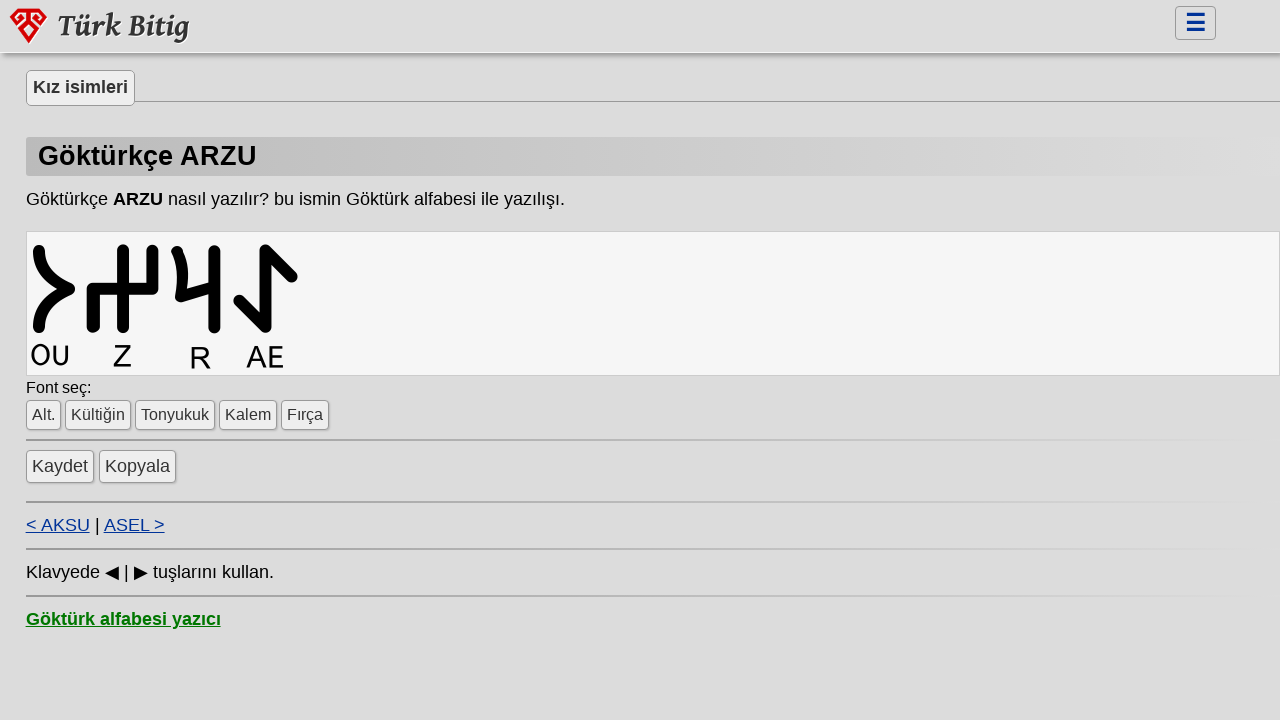

Page 3 loaded after navigation
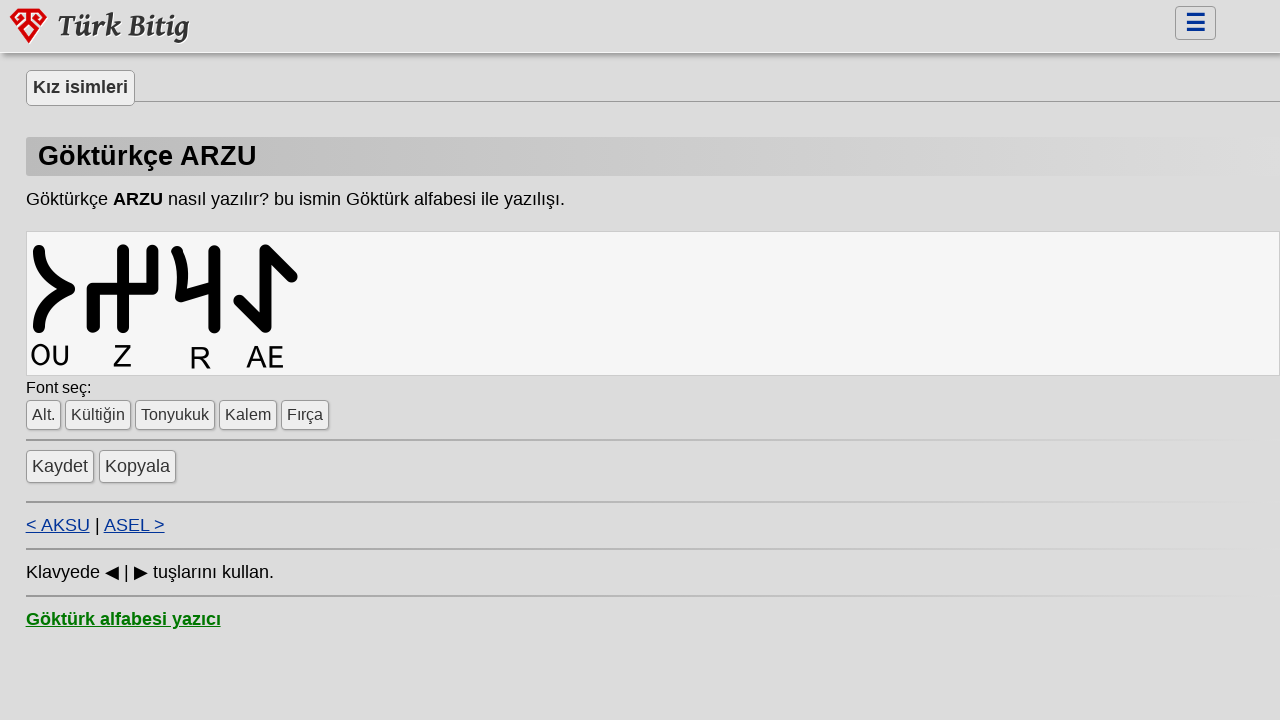

Page 3 content loaded with name information
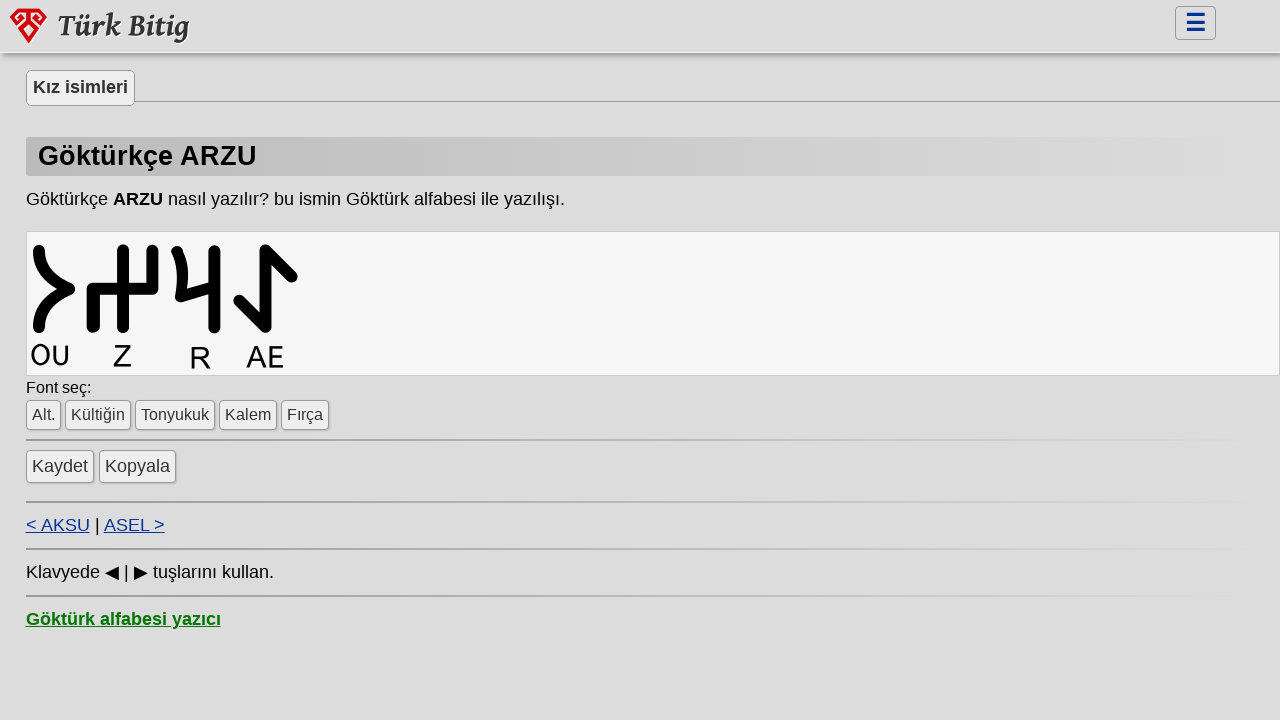

Located navigation buttons on page 3
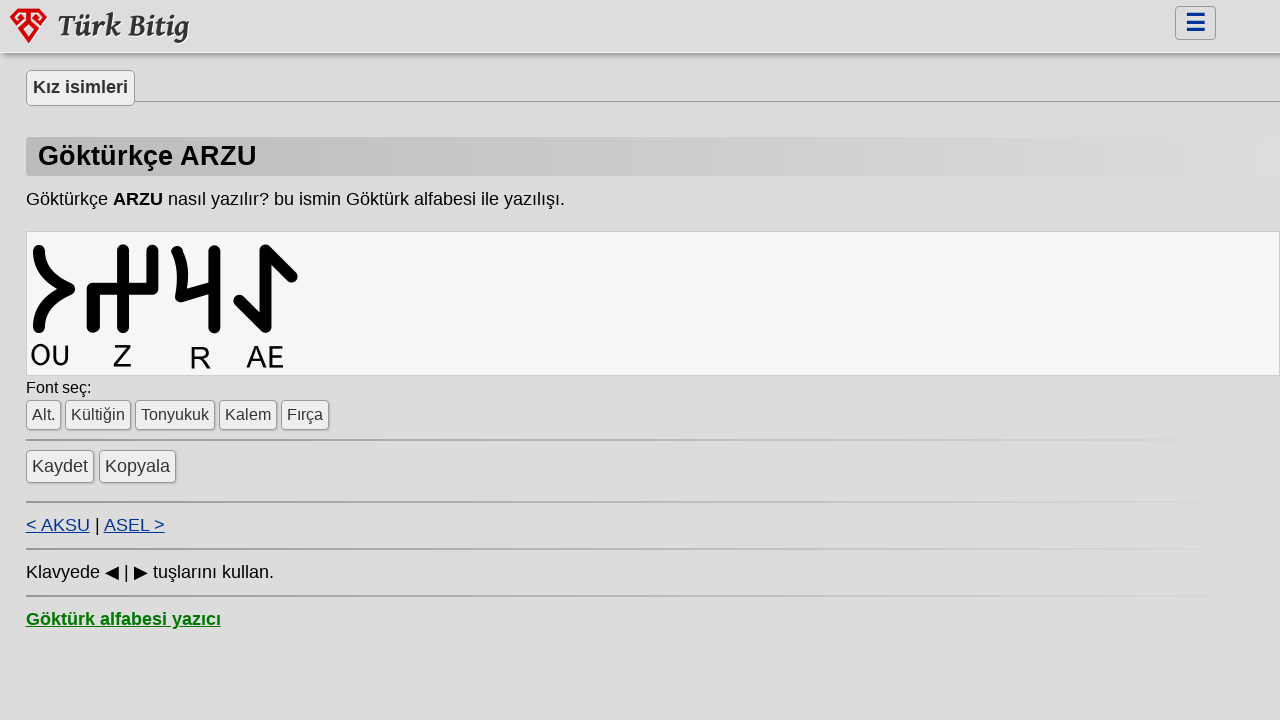

Clicked next button to navigate from page 3 at (134, 525) on xpath=//div[@id='prevnext']//a >> nth=1
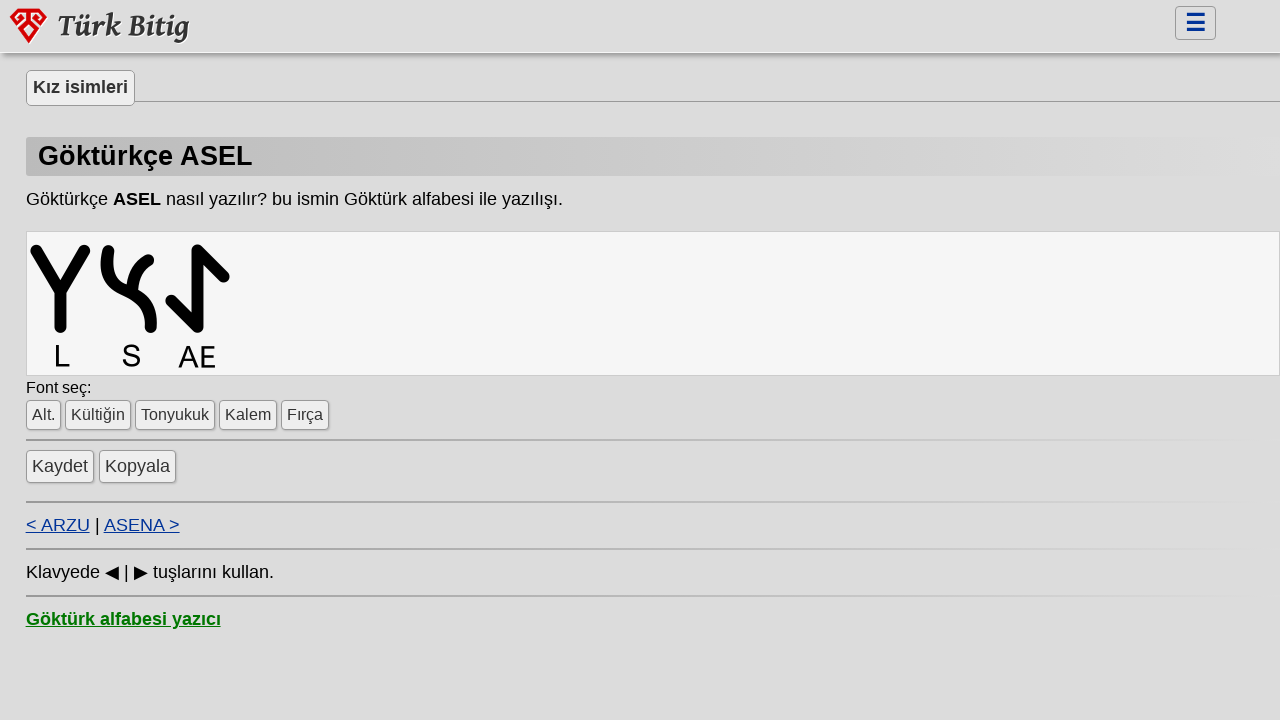

Page 4 loaded after navigation
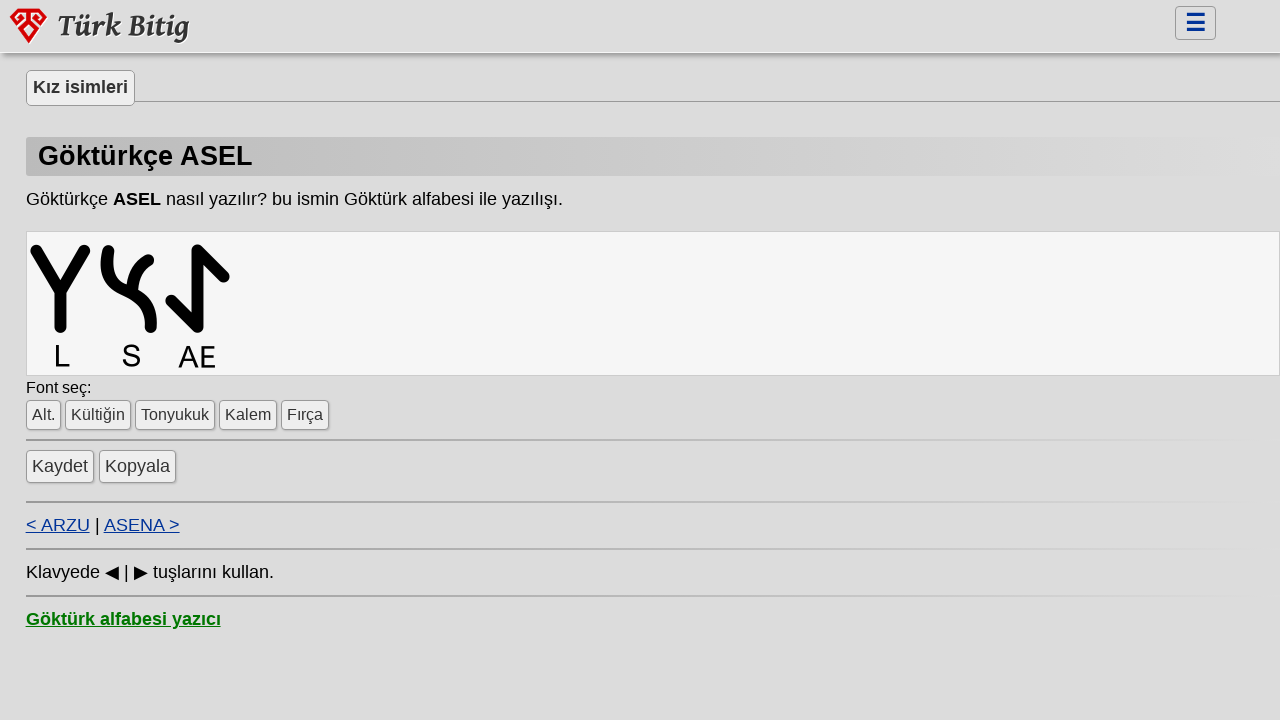

Page 4 content loaded with name information
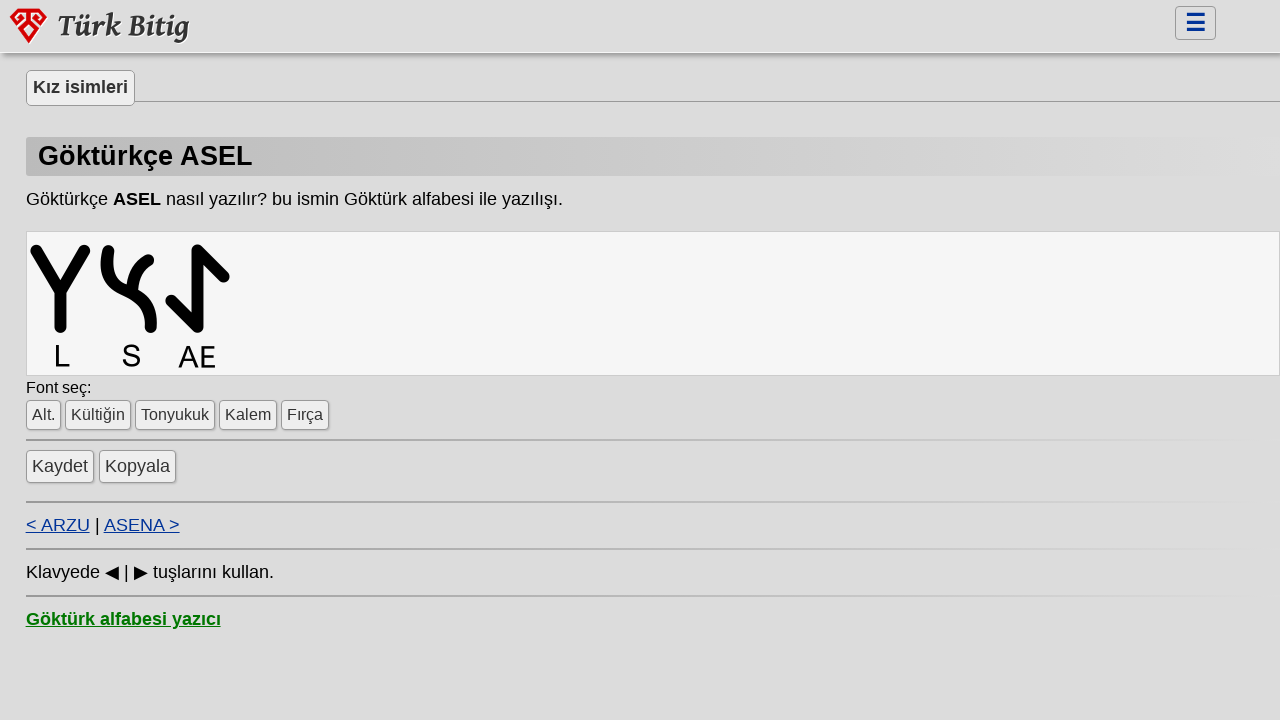

Located navigation buttons on page 4
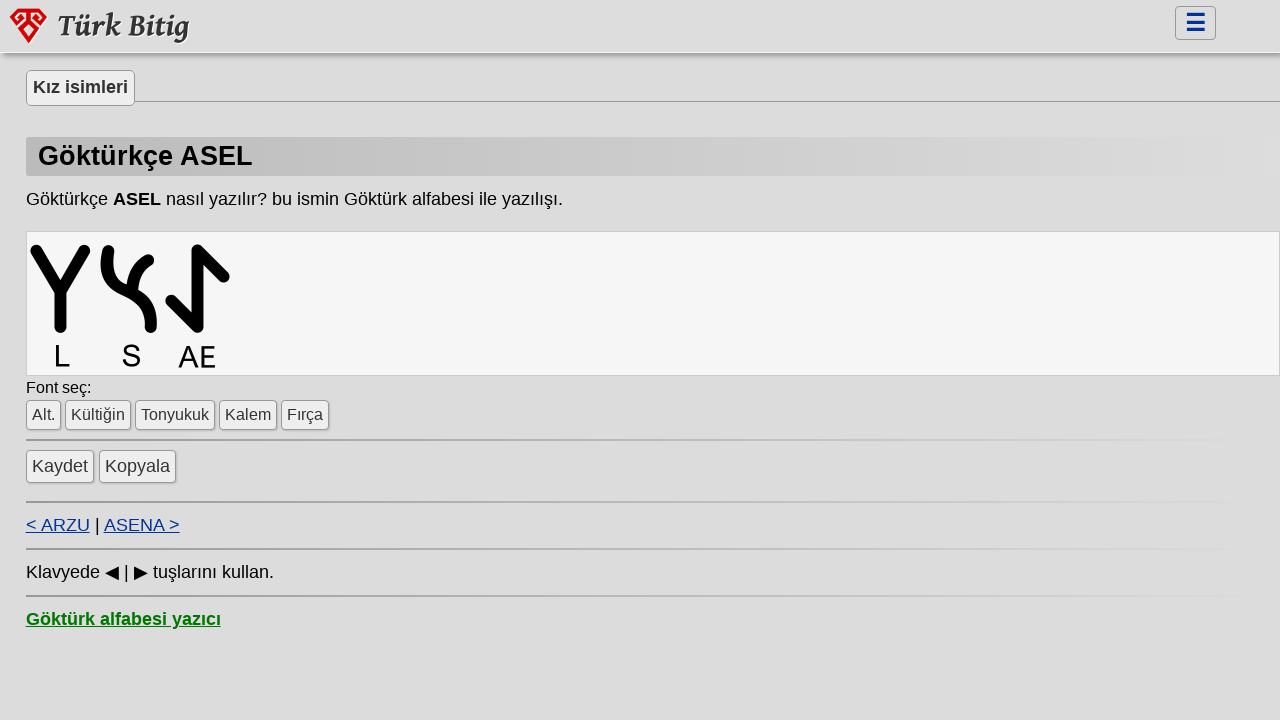

Clicked next button to navigate from page 4 at (142, 525) on xpath=//div[@id='prevnext']//a >> nth=1
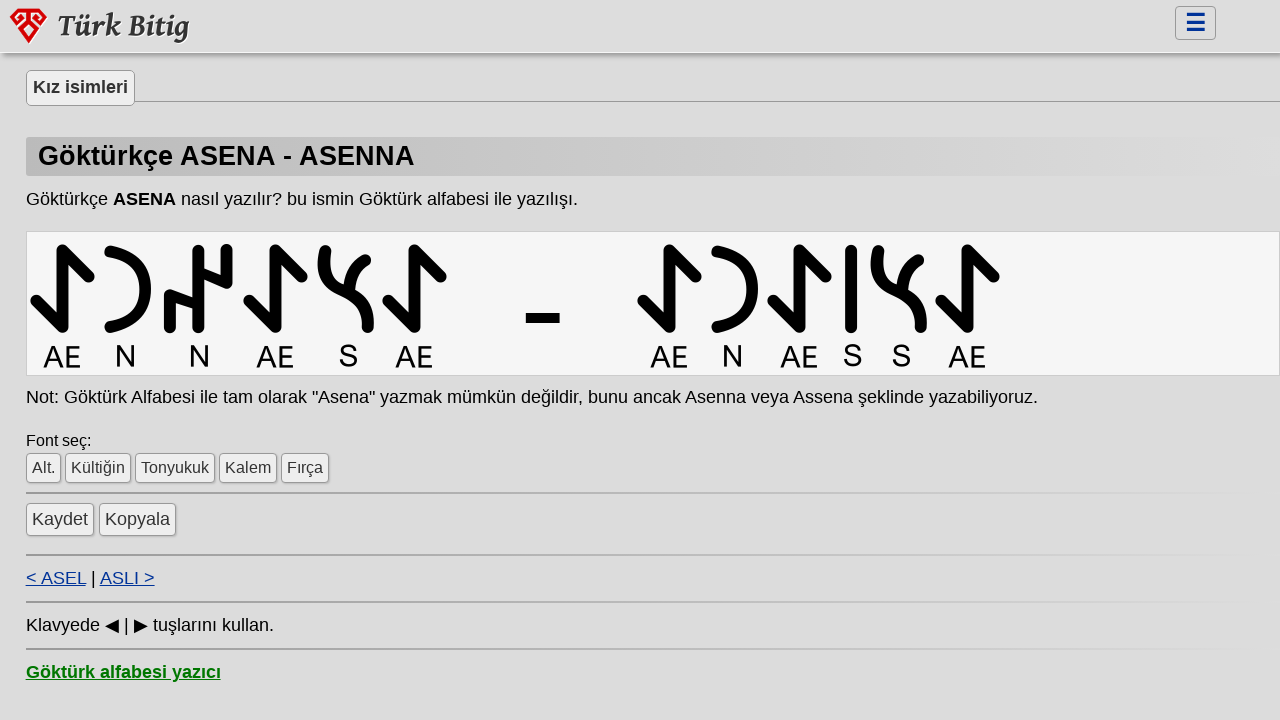

Page 5 loaded after navigation
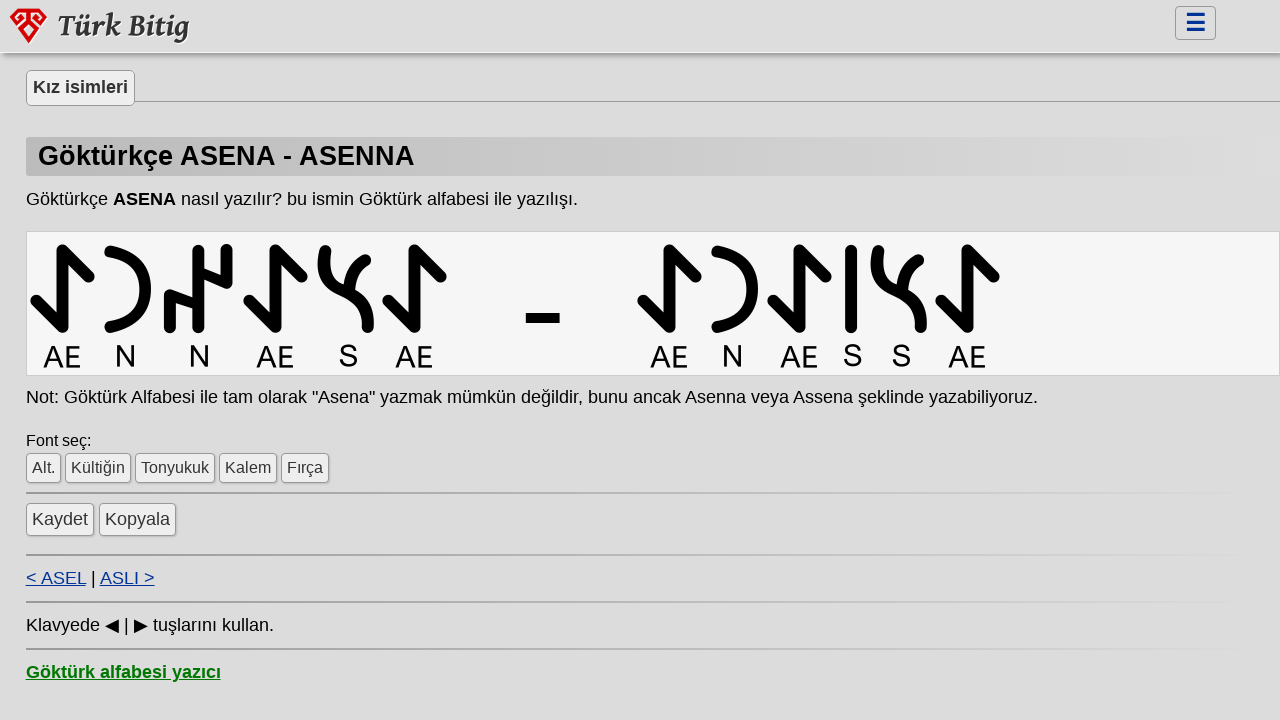

Page 5 content loaded with name information
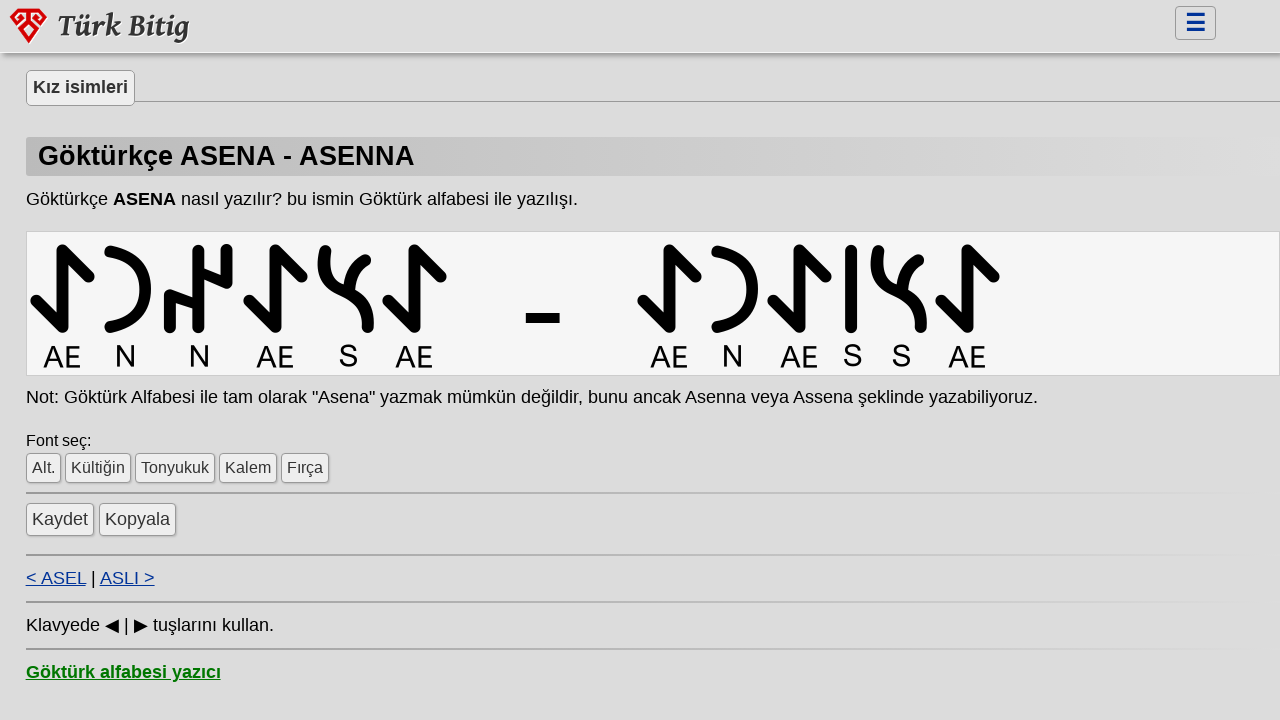

Located navigation buttons on page 5
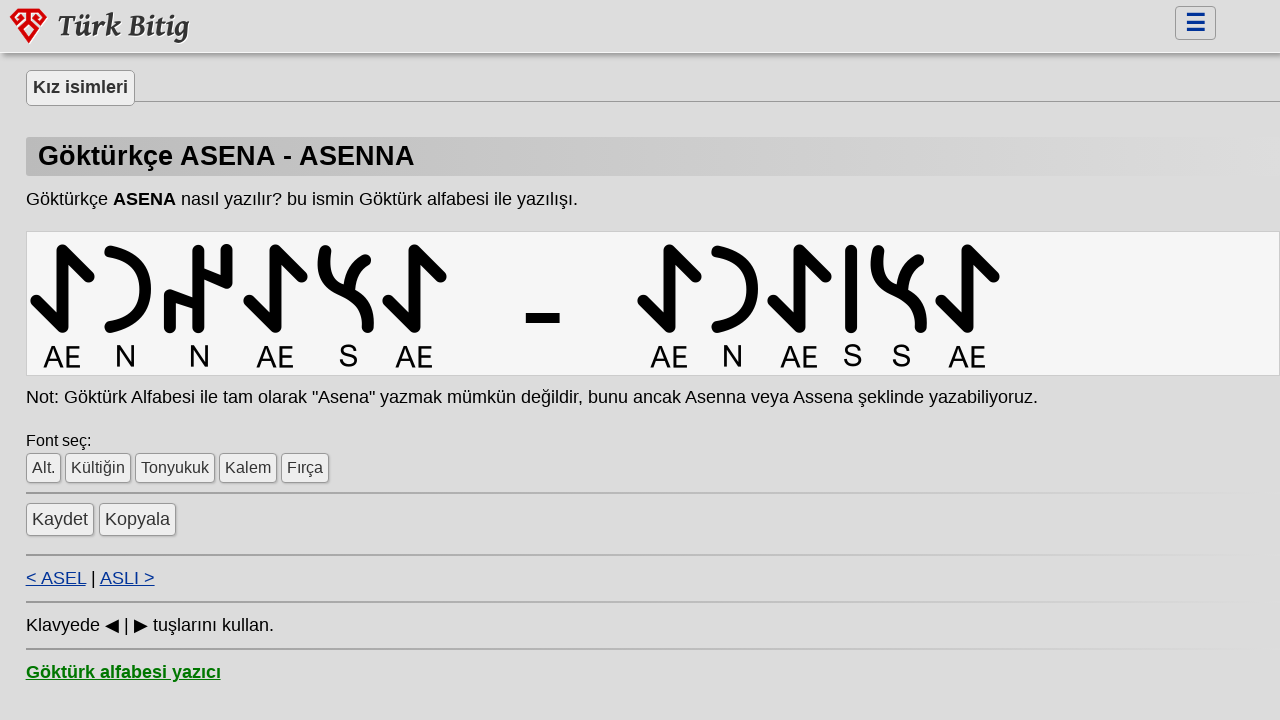

Clicked next button to navigate from page 5 at (127, 578) on xpath=//div[@id='prevnext']//a >> nth=1
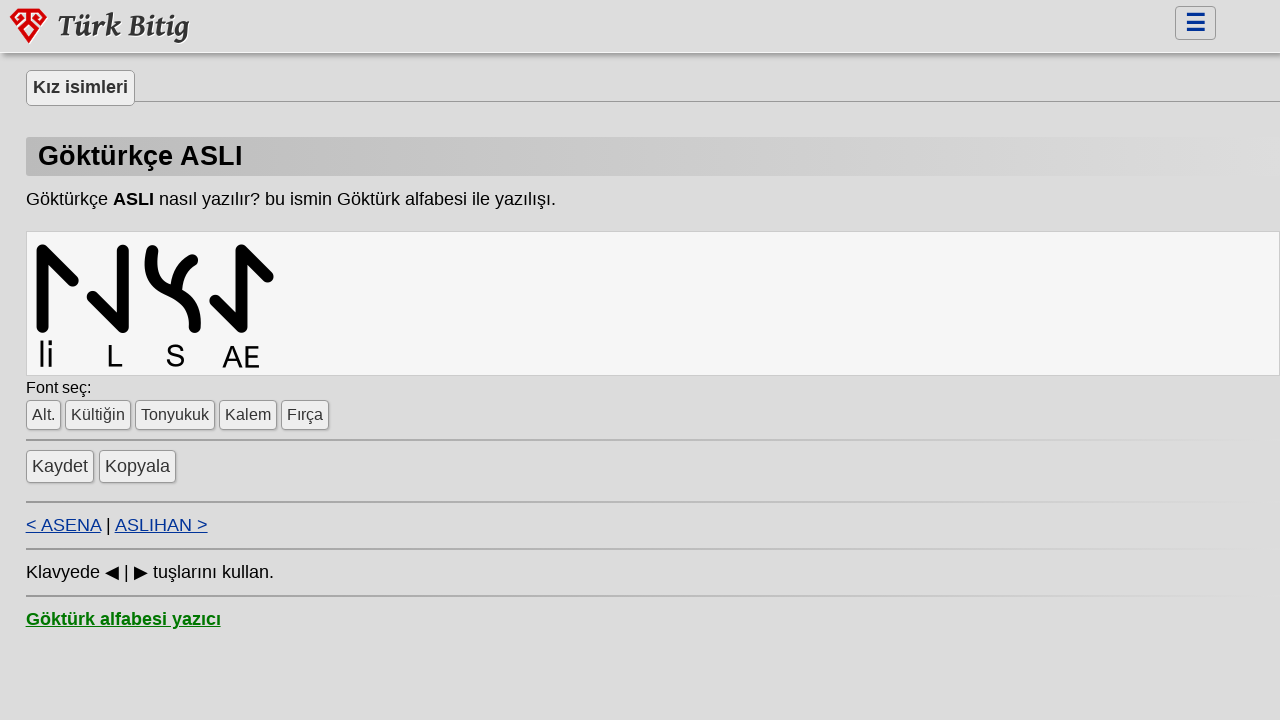

Page 6 loaded after navigation
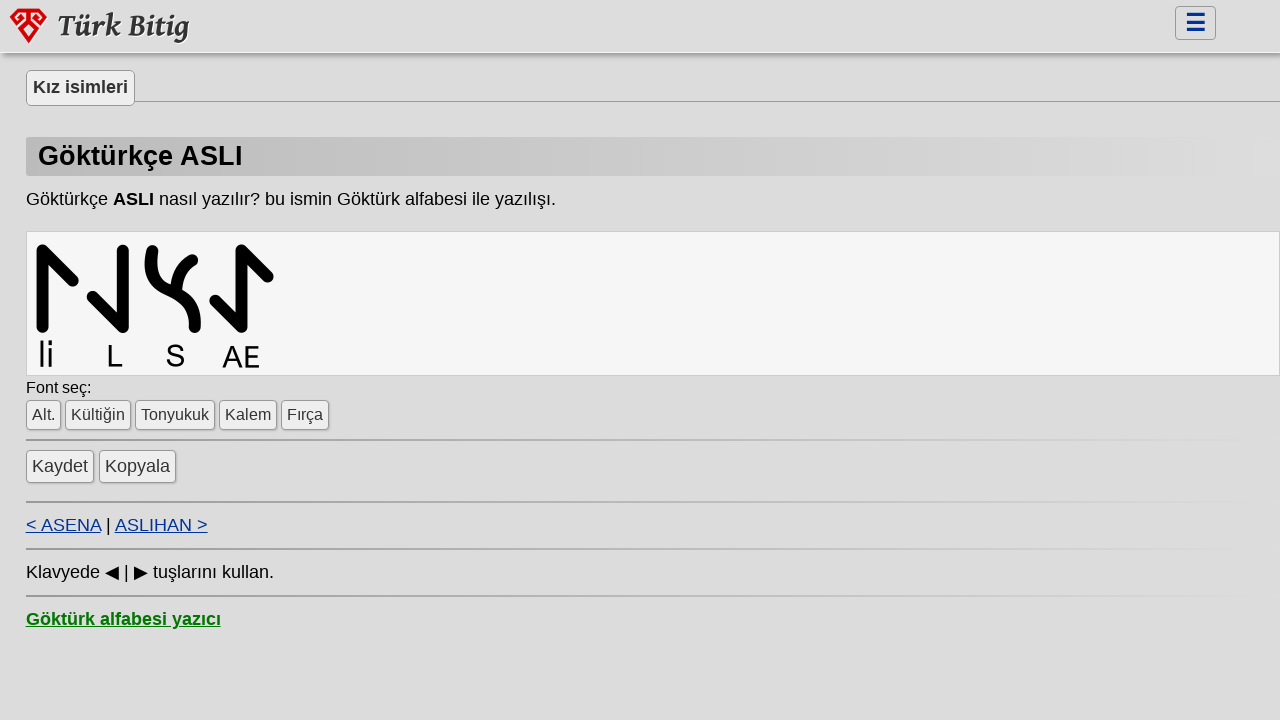

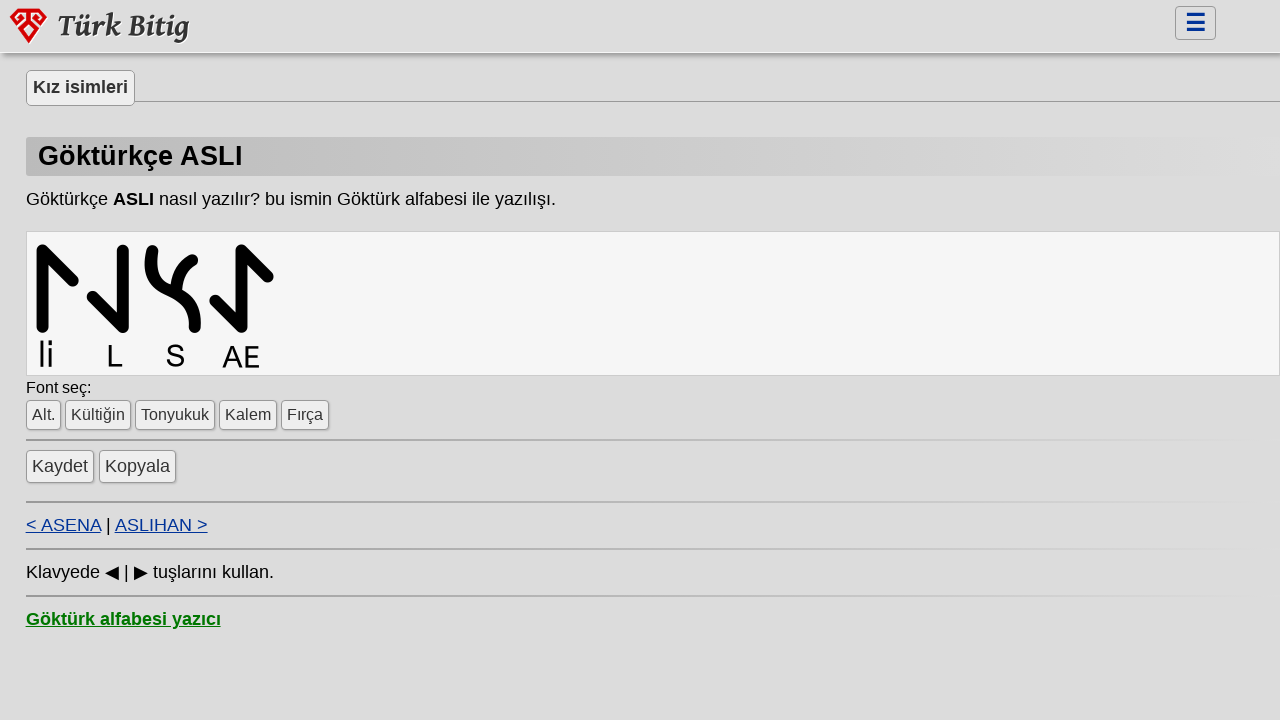